Tests that a spinner element is present and visible on the spinners practice page by waiting for it to appear and verifying it is displayed.

Starting URL: https://practice-automation.com/spinners/

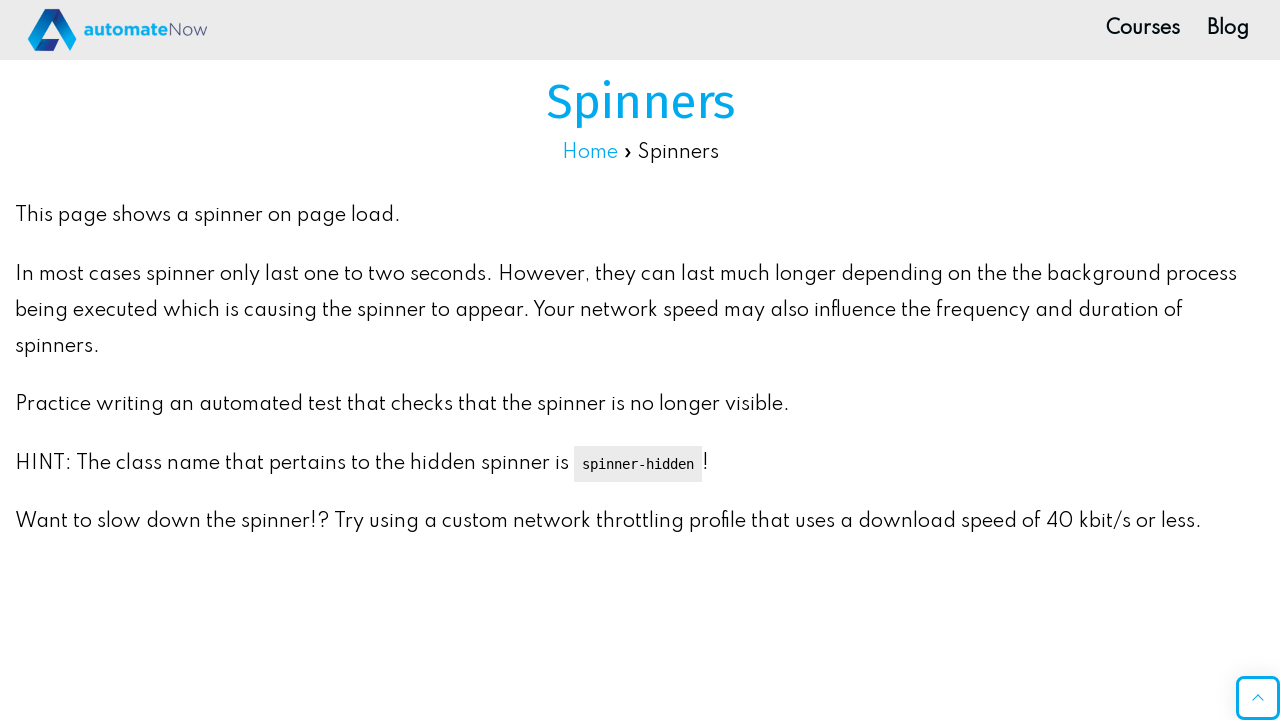

Navigated to spinners practice page
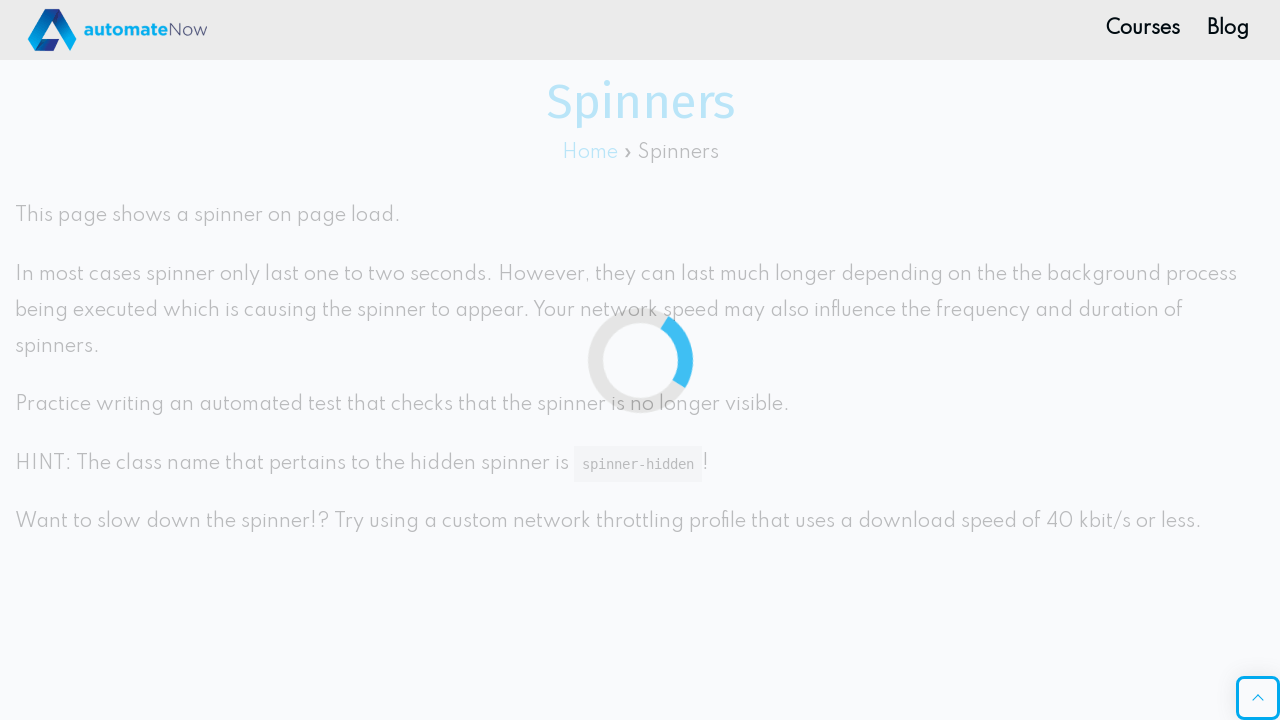

Waited for spinner element to be visible
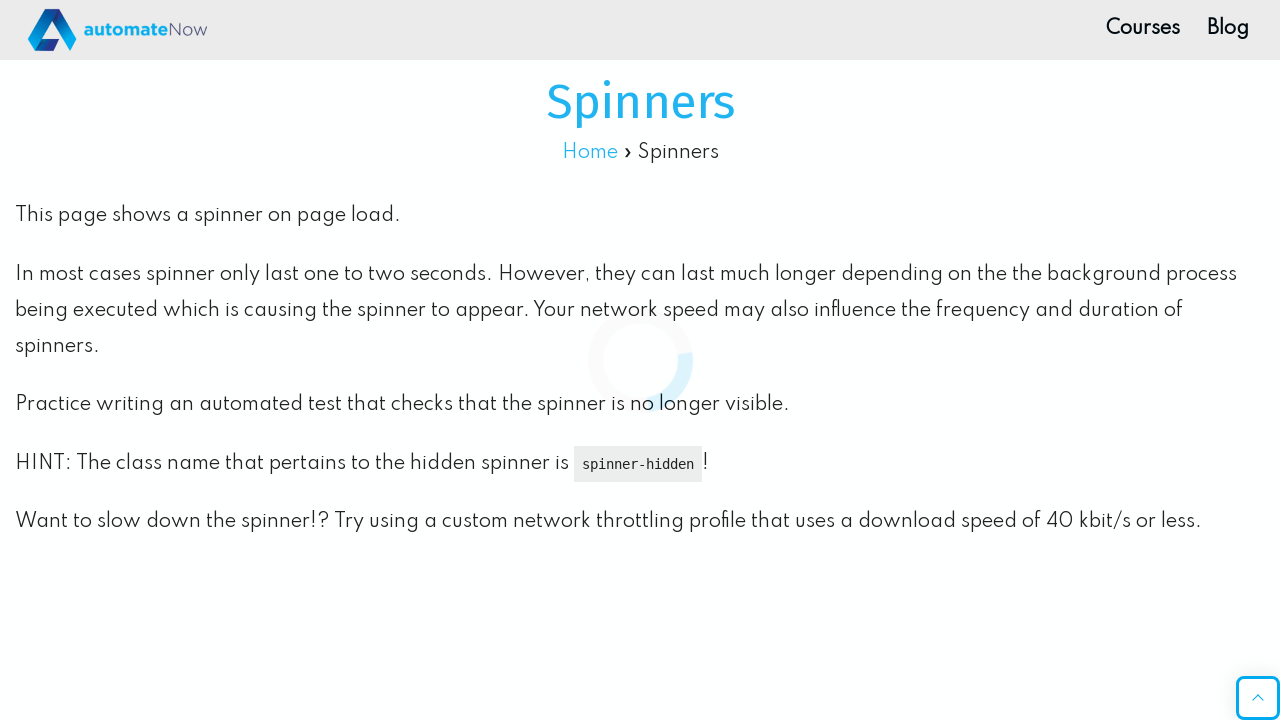

Verified spinner element is visible on the page
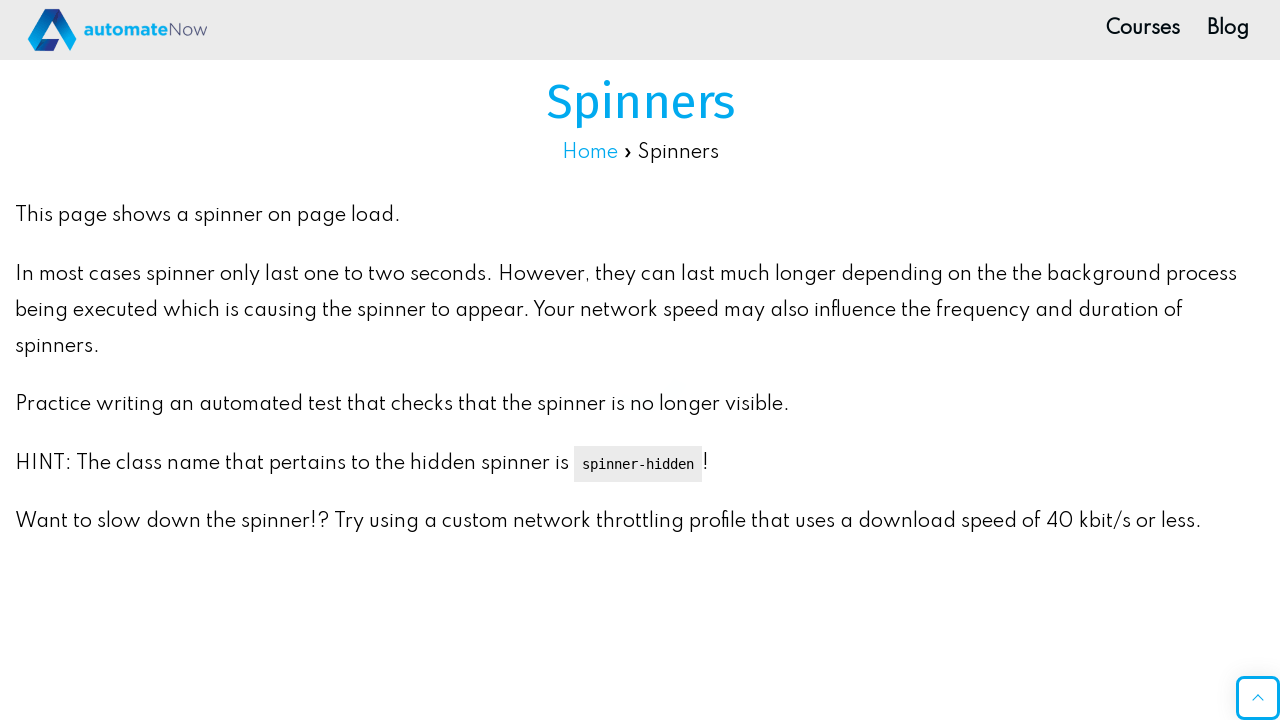

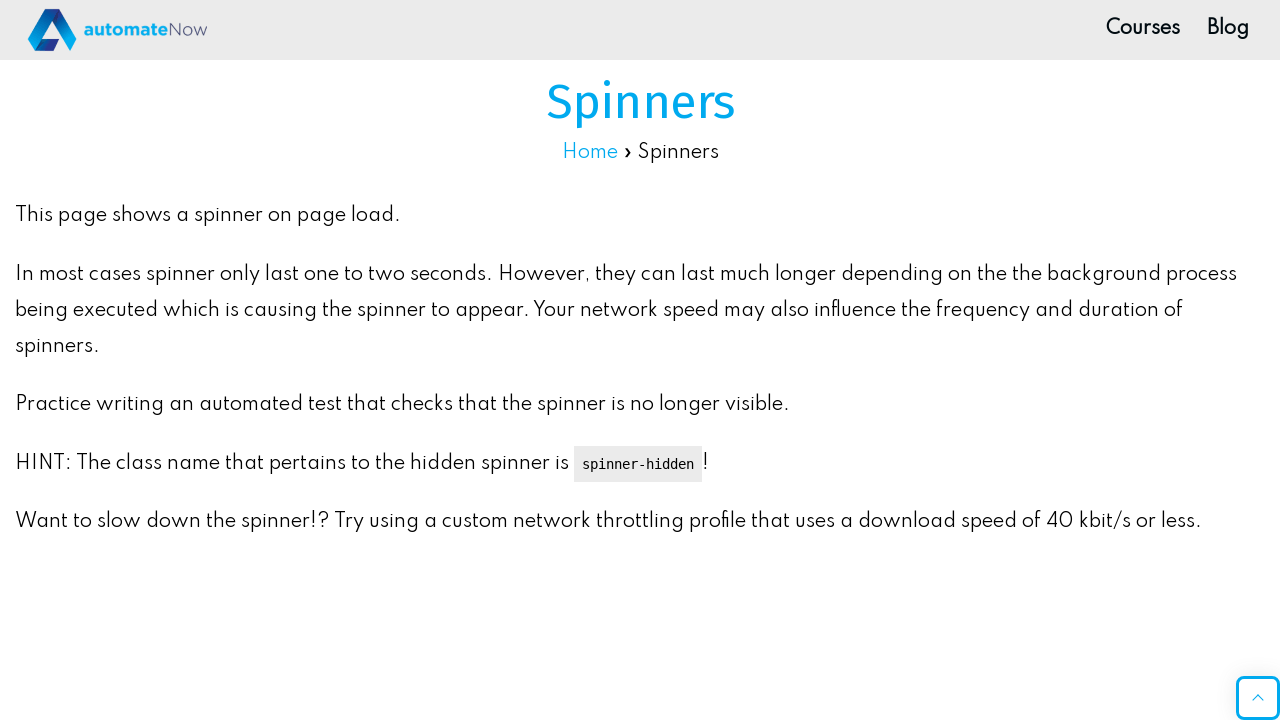